Tests a practice form by filling email, password, checking a checkbox, submitting the form, verifying success message, and filling a name field

Starting URL: https://rahulshettyacademy.com/angularpractice/

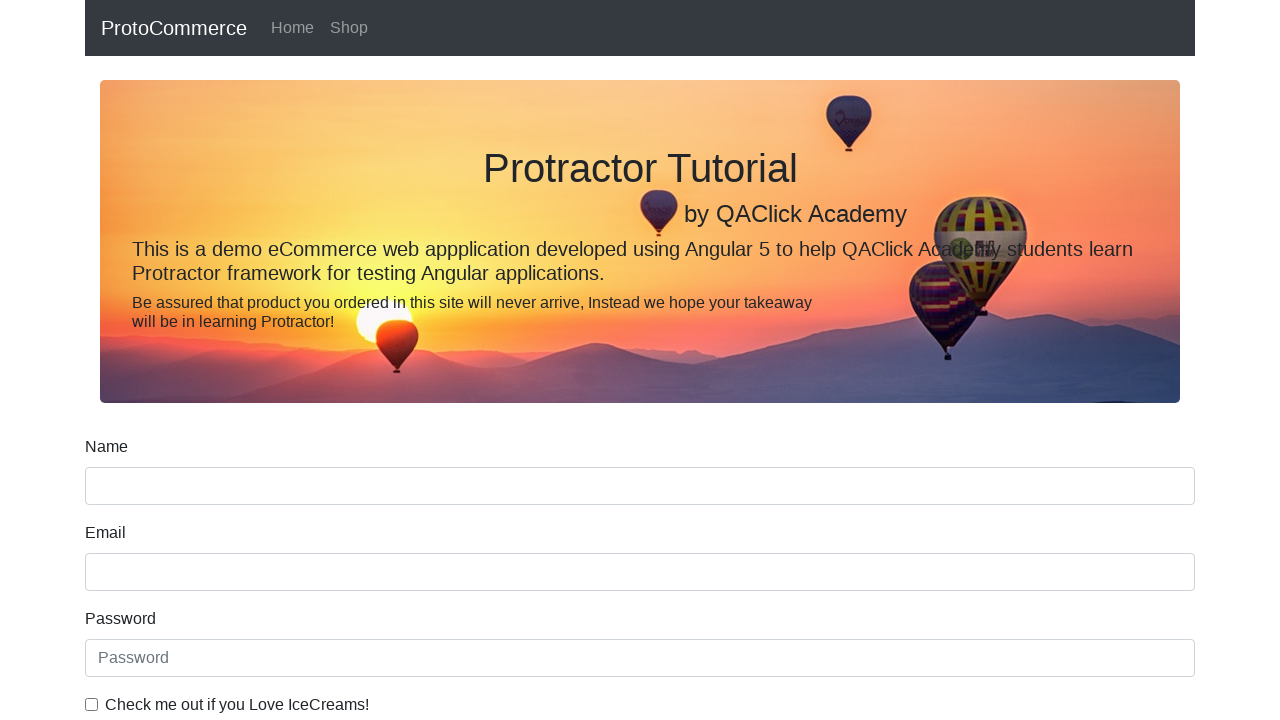

Filled email field with 'hello@gmail.com' on input[name='email']
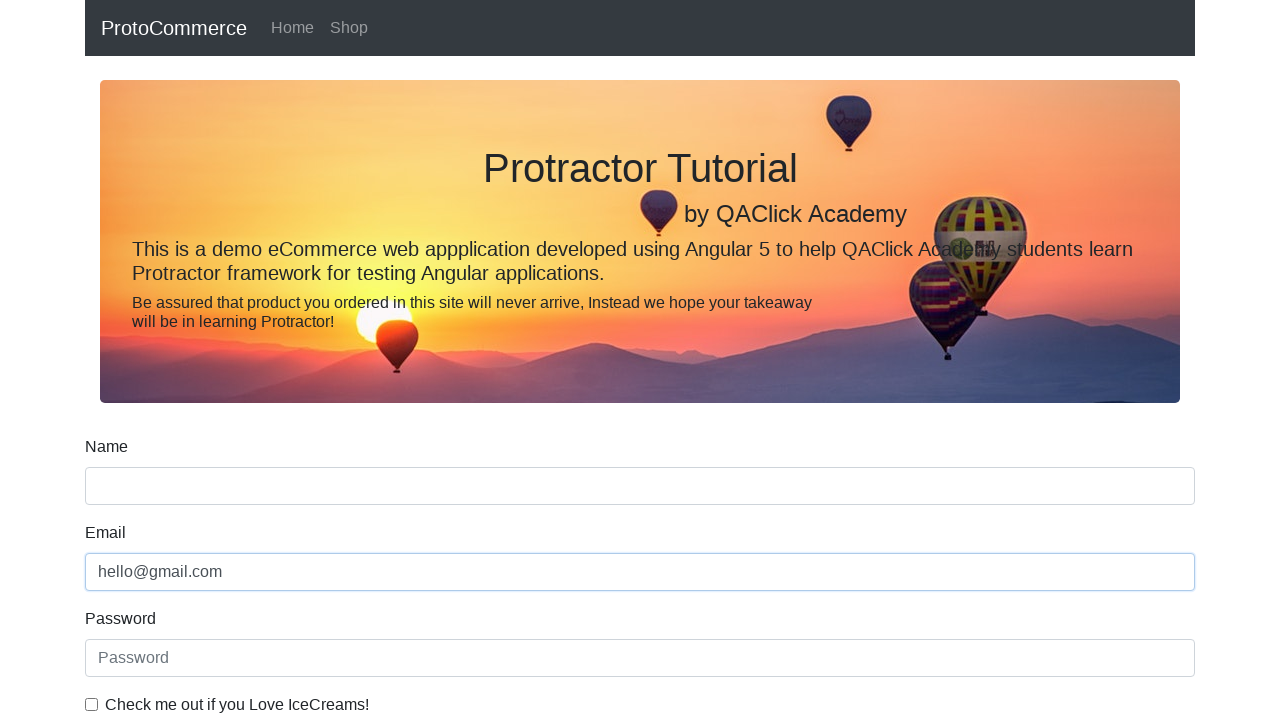

Filled password field with '123456' on #exampleInputPassword1
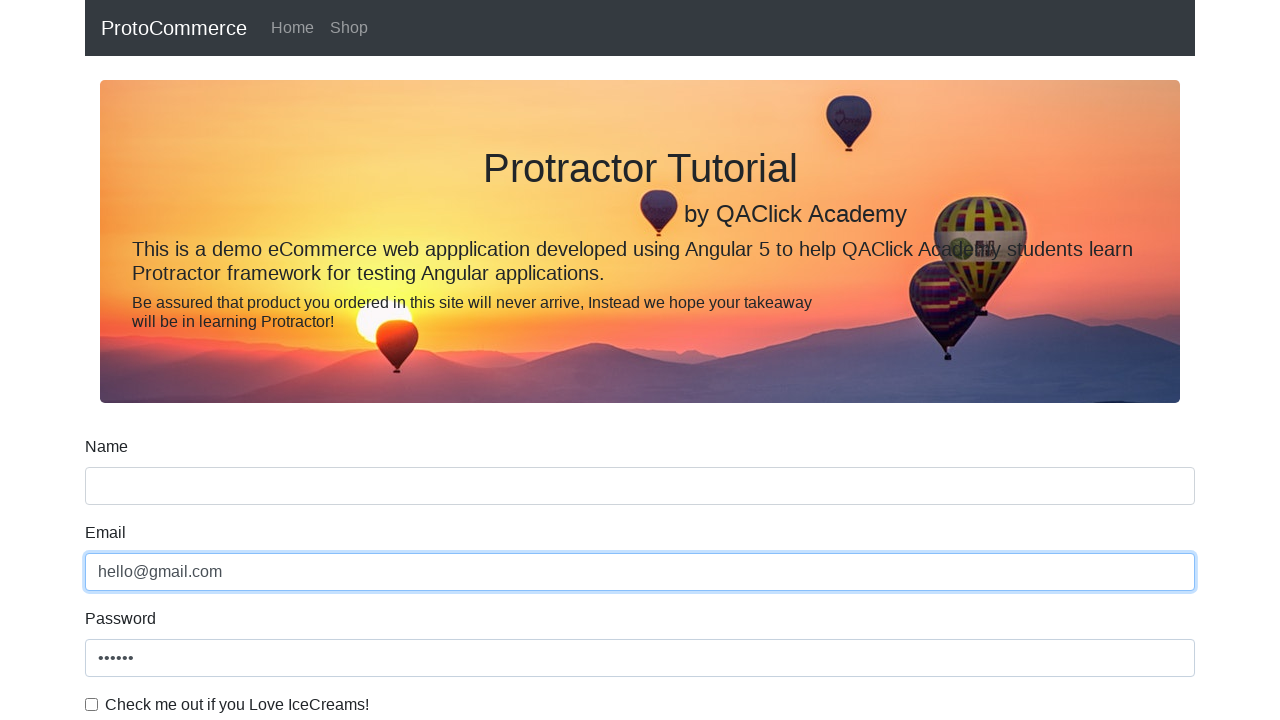

Checked the checkbox at (92, 704) on #exampleCheck1
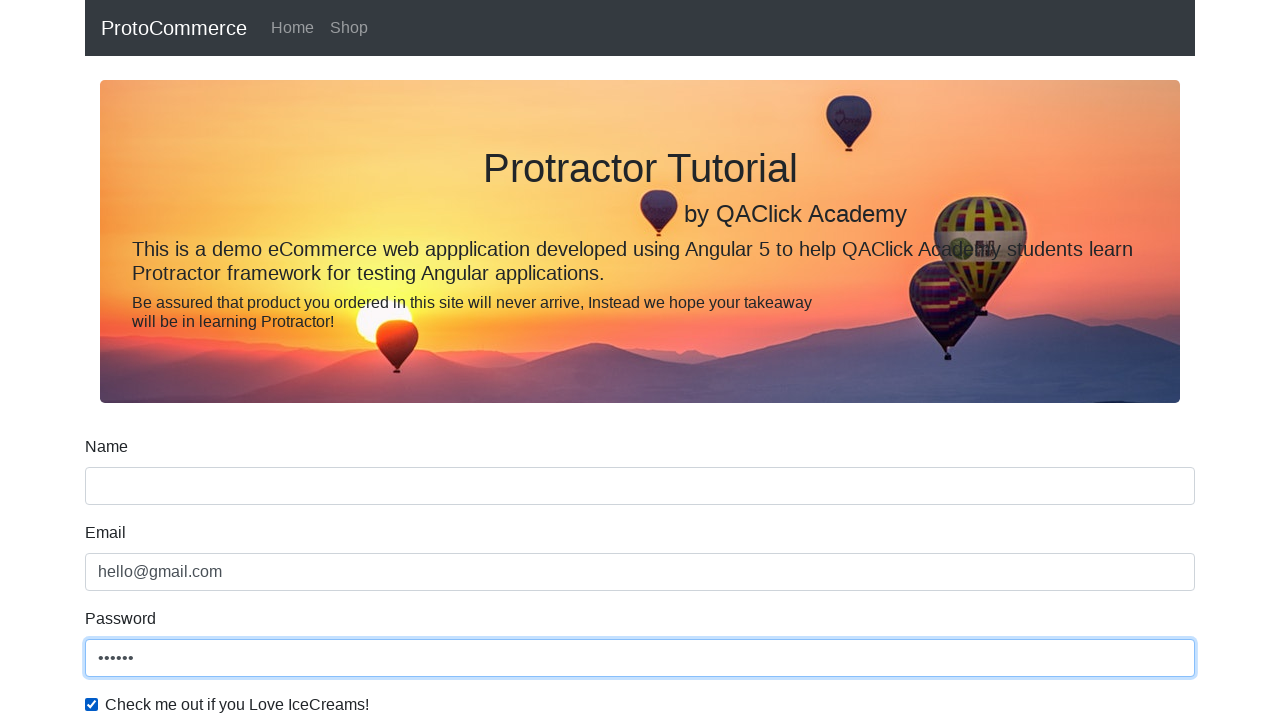

Clicked the submit button at (123, 491) on input[type='submit']
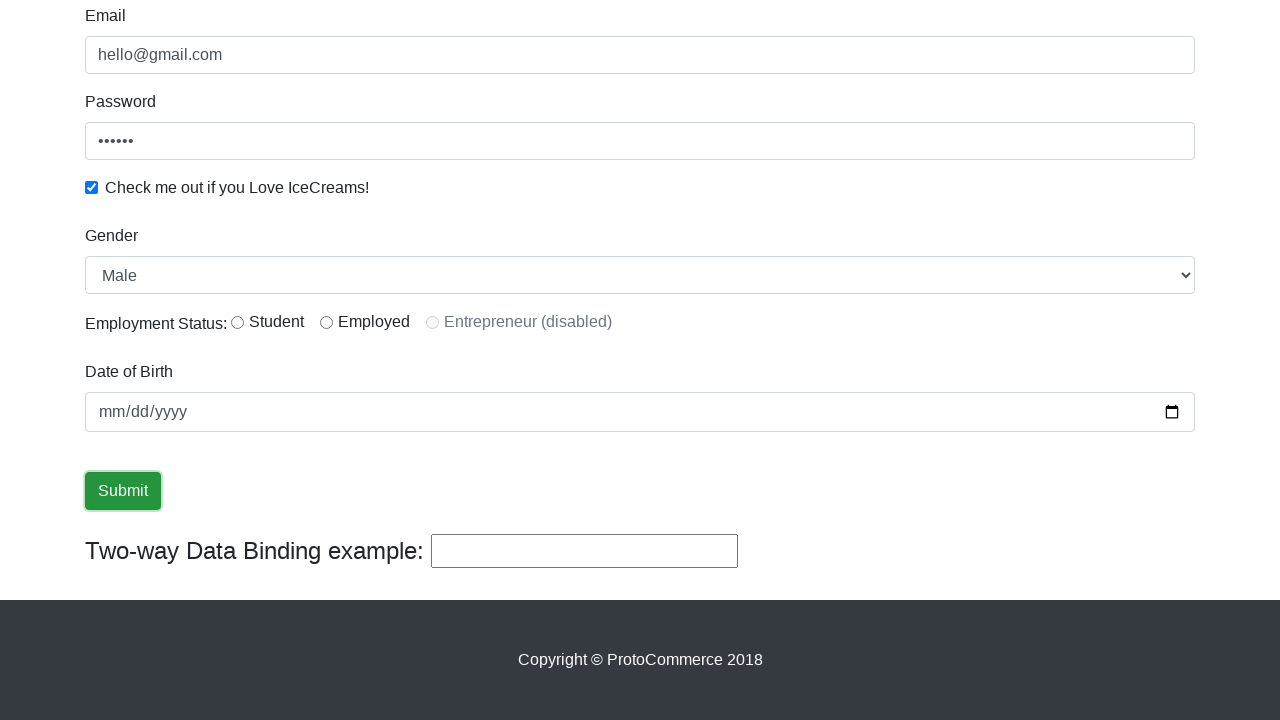

Success message appeared after form submission
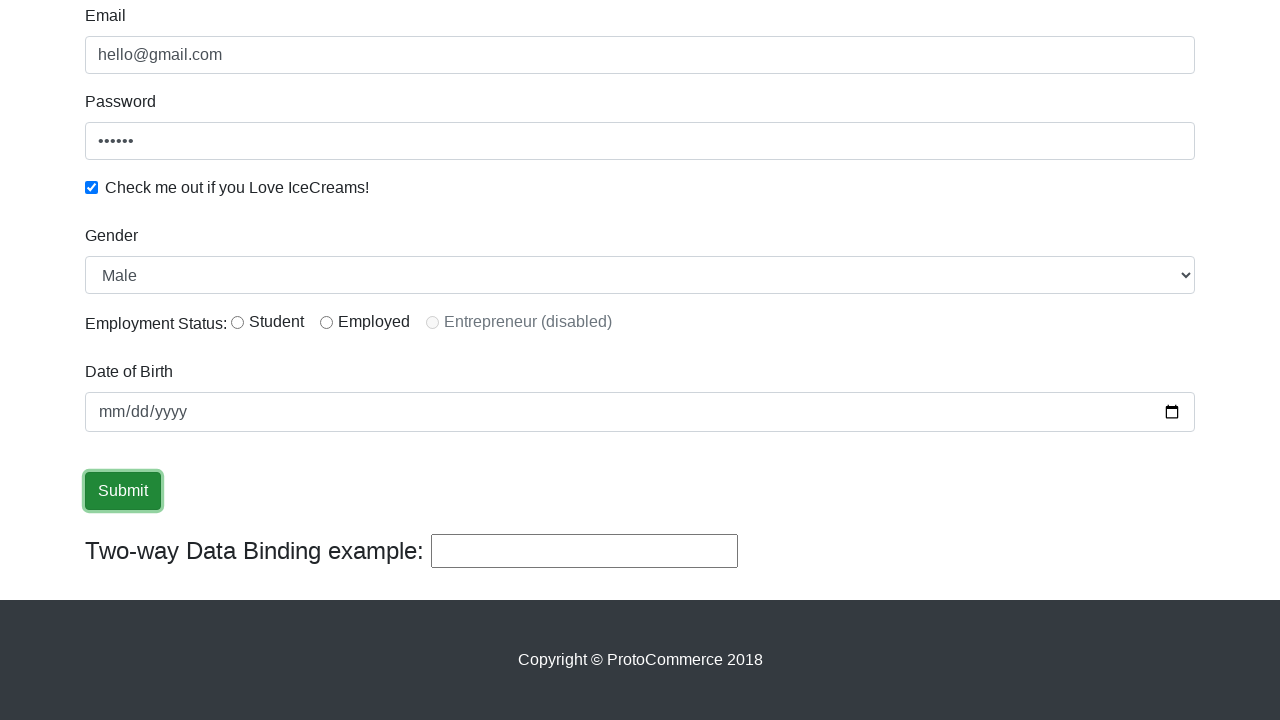

Retrieved success message text content
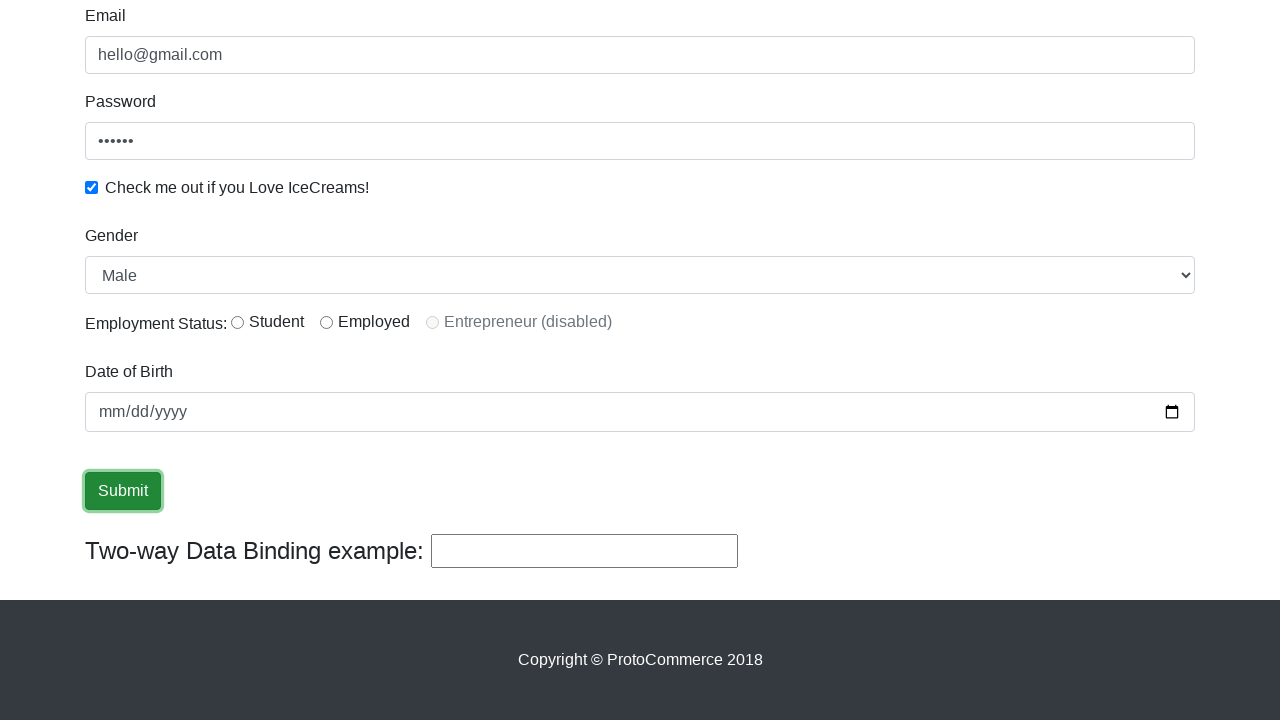

Verified 'Success' text in the success message
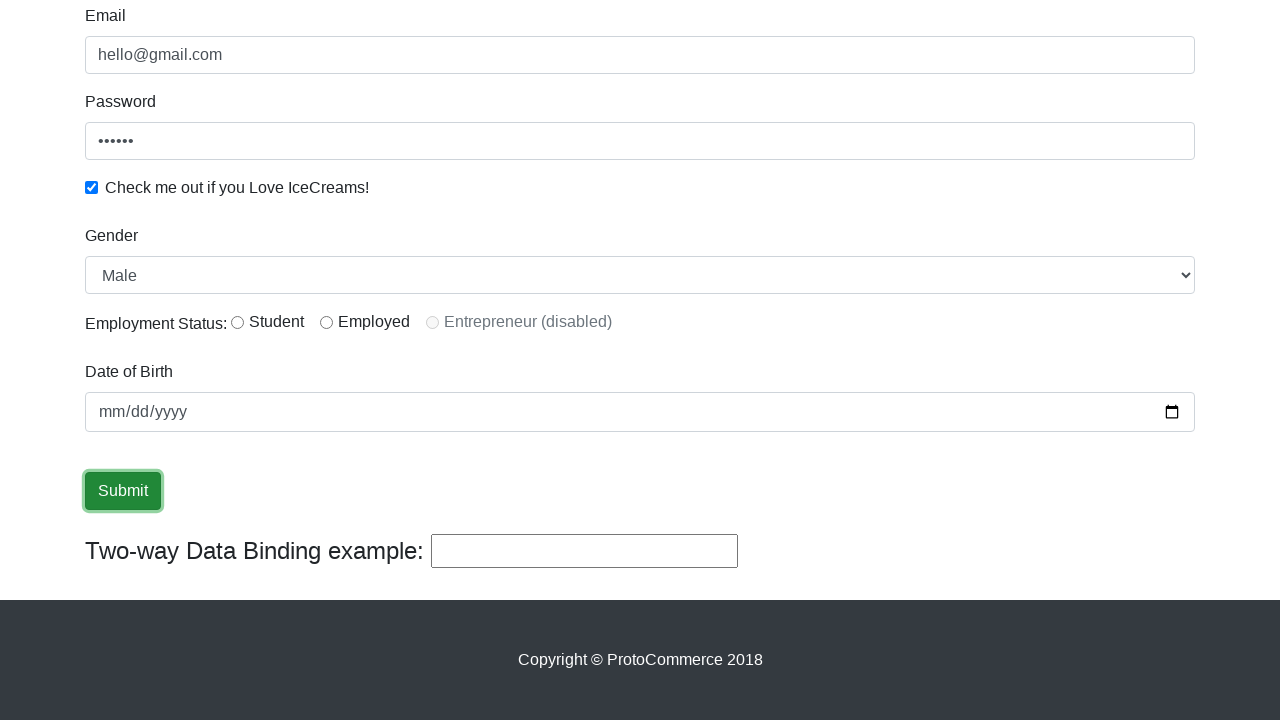

Filled name field with 'Aeriel' on input[name='name']
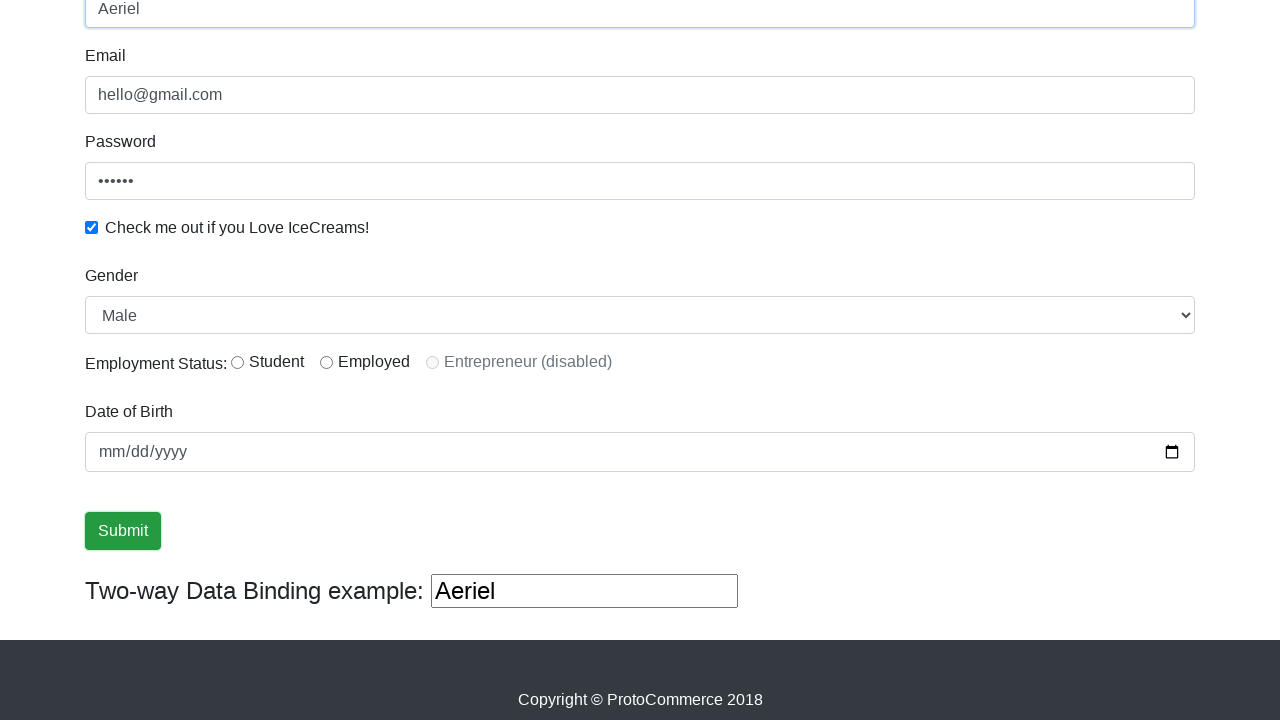

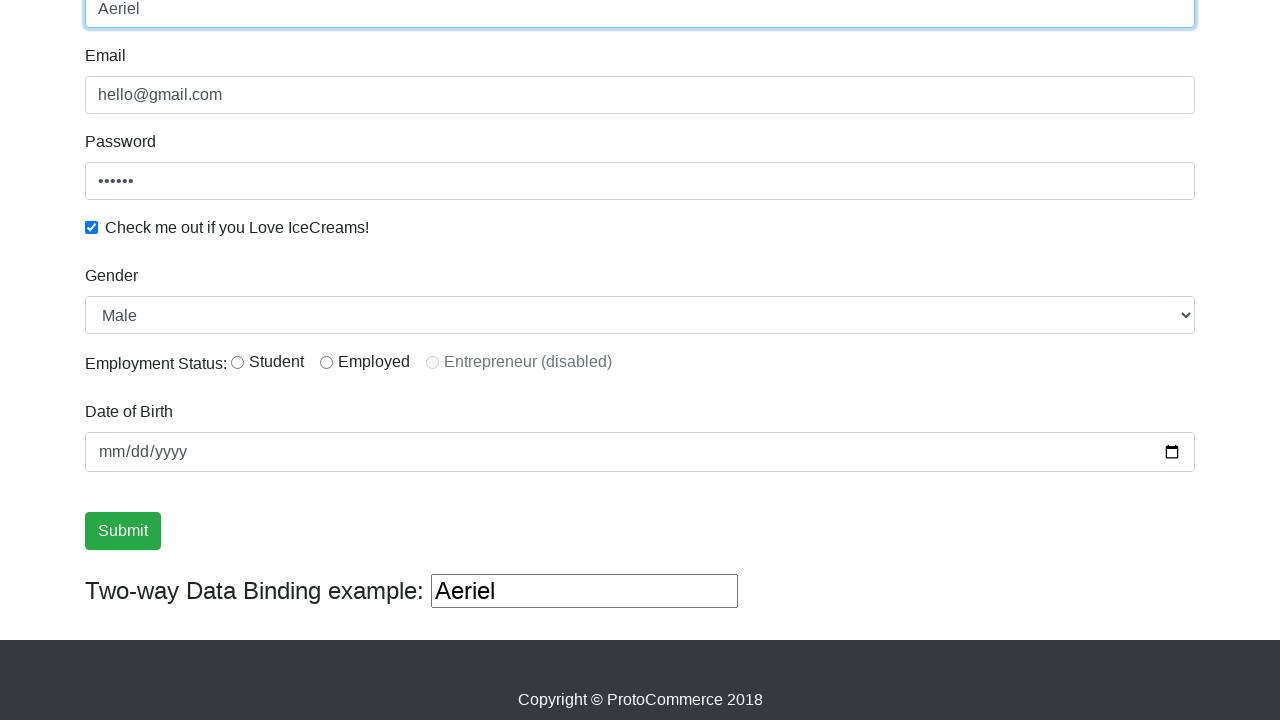